Tests a registration form by filling in required fields (first name, last name, and email/location) and verifying that the form submission shows a success message.

Starting URL: http://suninjuly.github.io/registration1.html

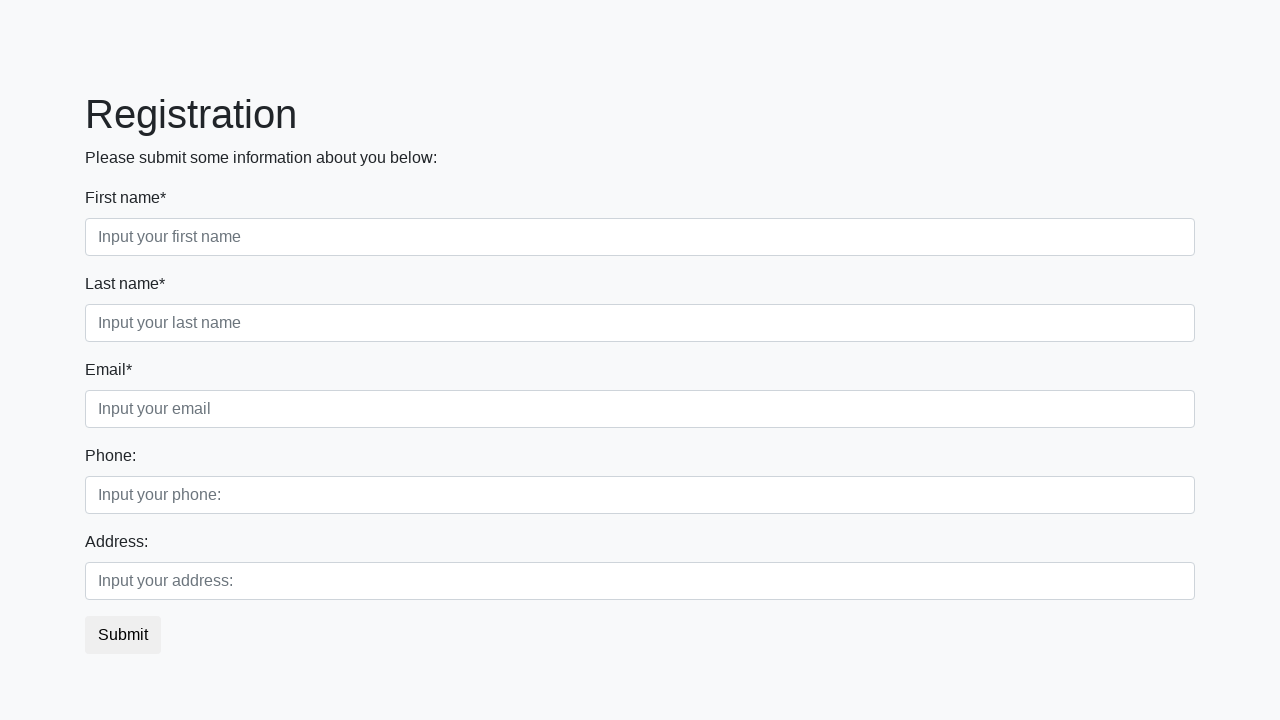

Filled first name field with 'Ivan' on .first_block .first_class .first
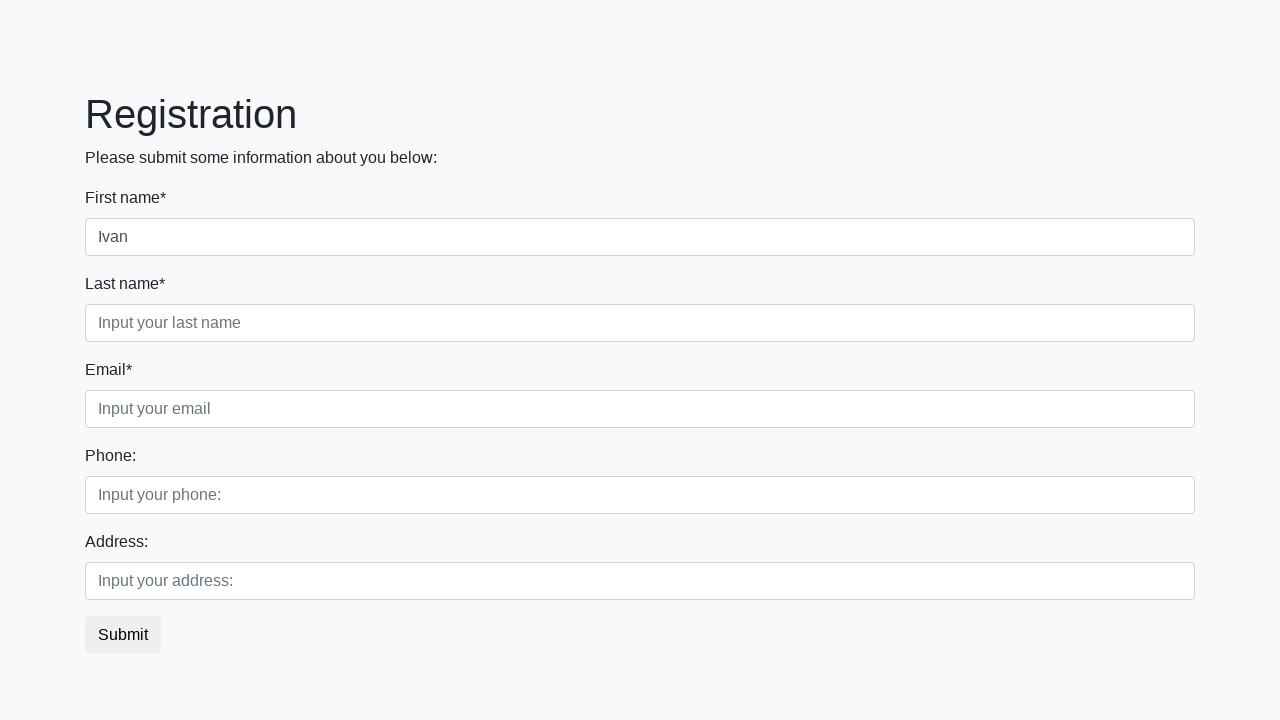

Filled last name field with 'Petrov' on .first_block .second_class .second
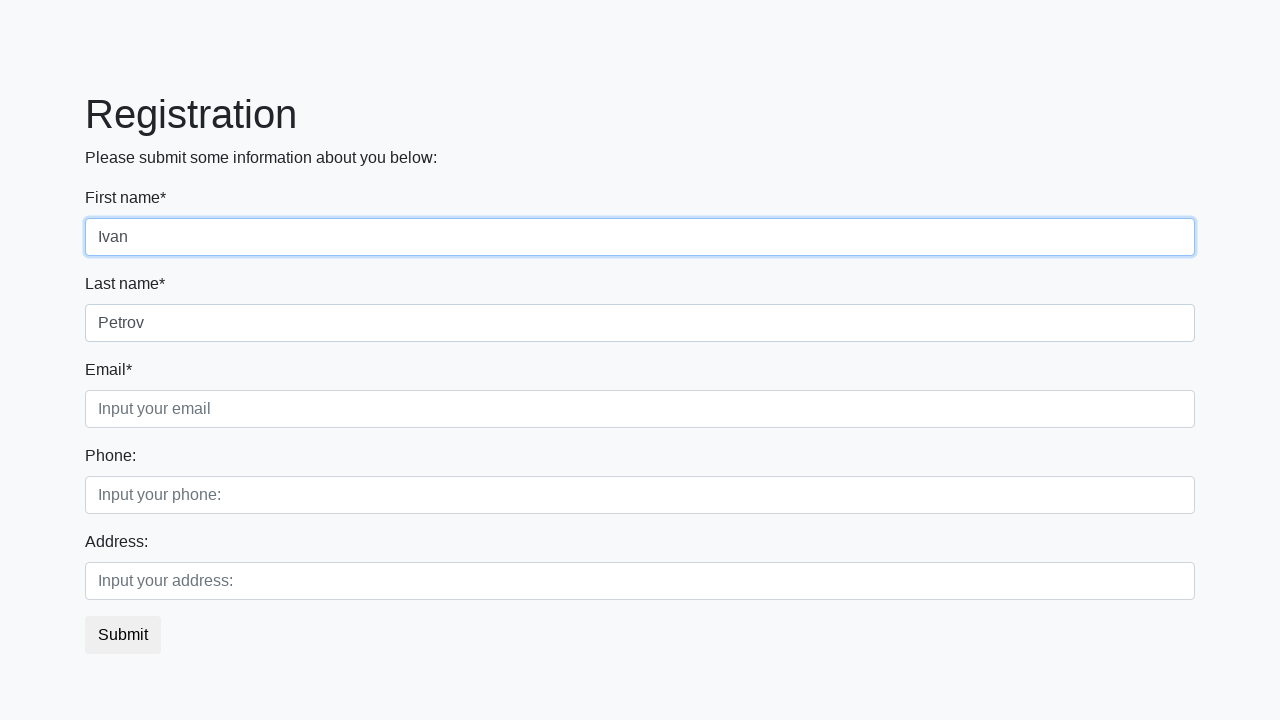

Filled email/location field with '@Smolensk' on .first_block .third_class .third
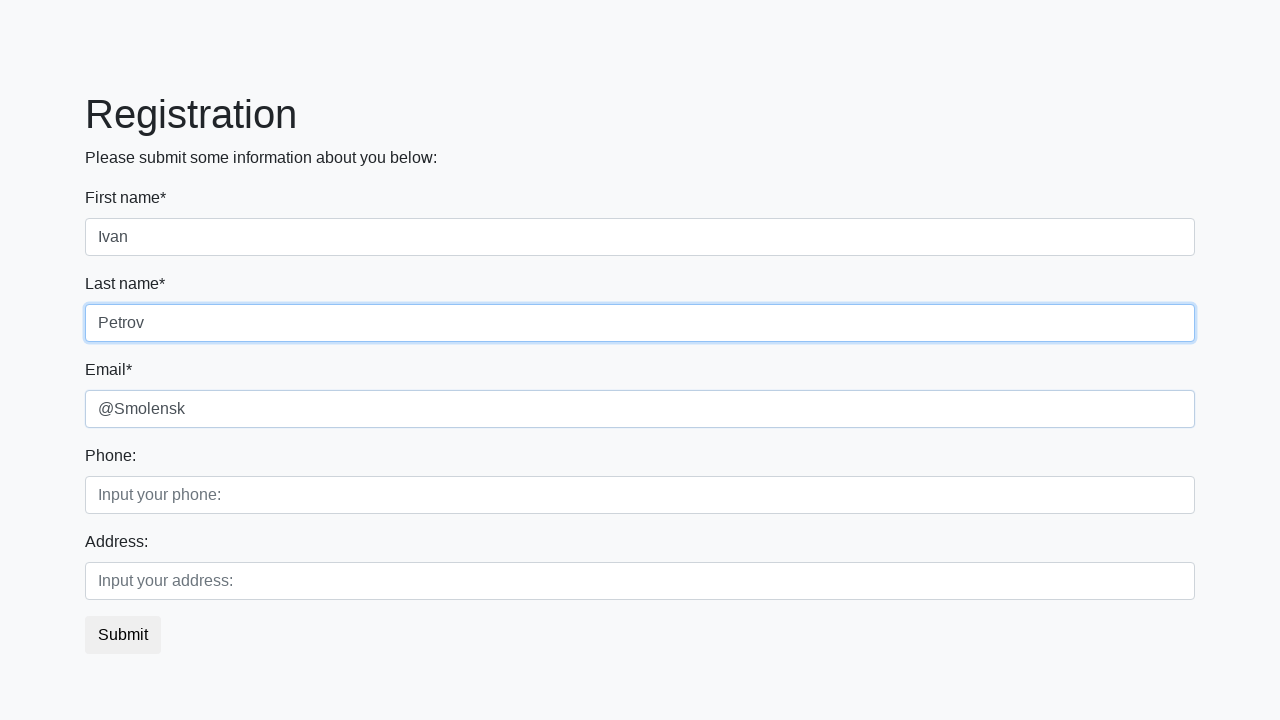

Clicked submit button to register at (123, 635) on button.btn
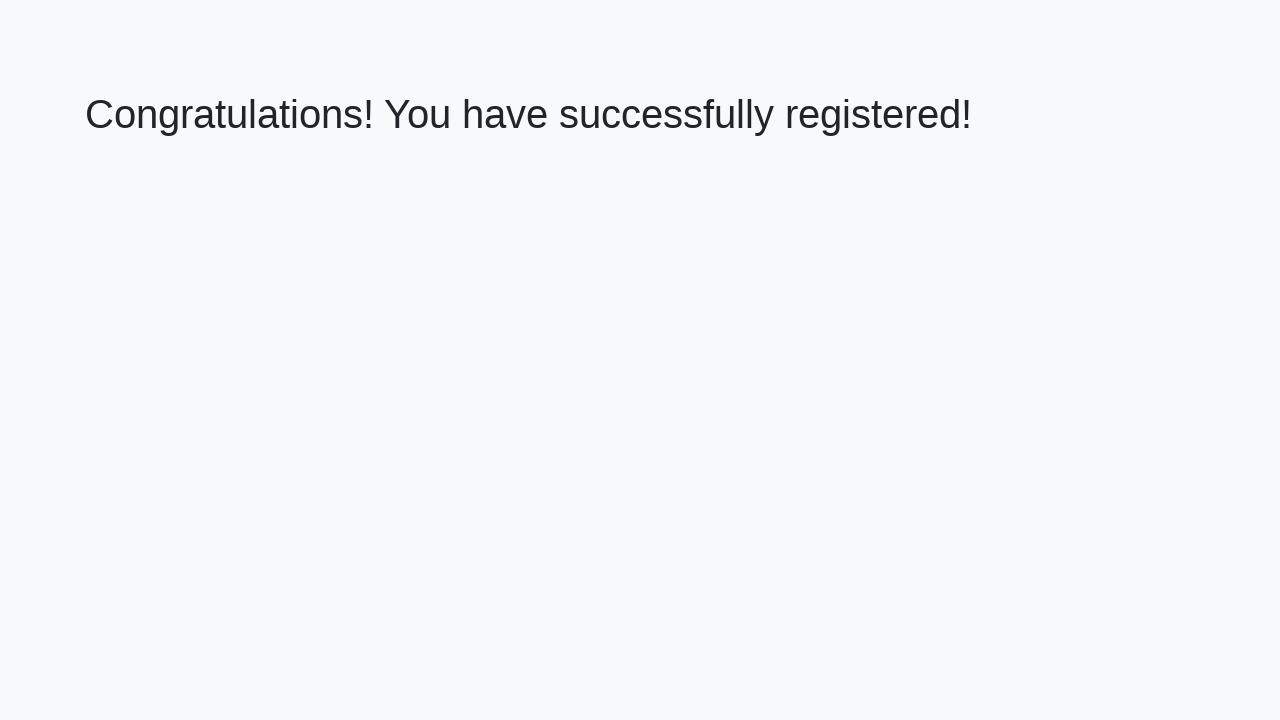

Success message heading loaded
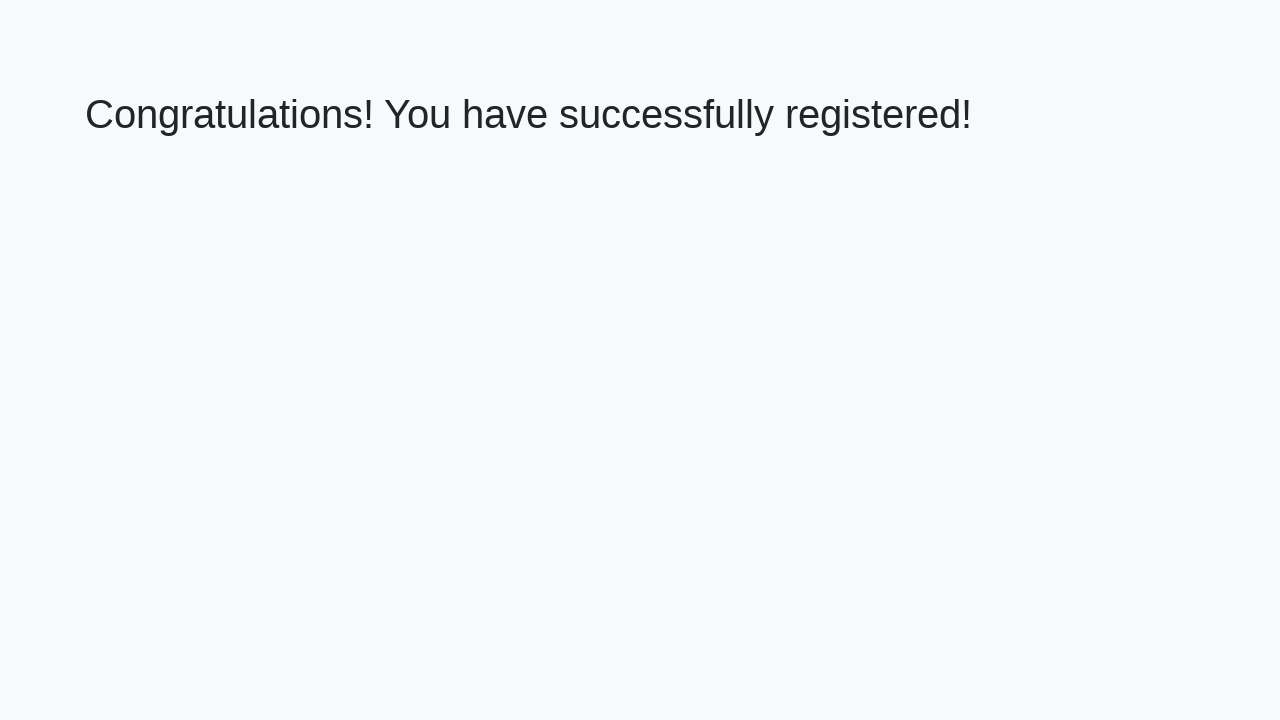

Retrieved success message text
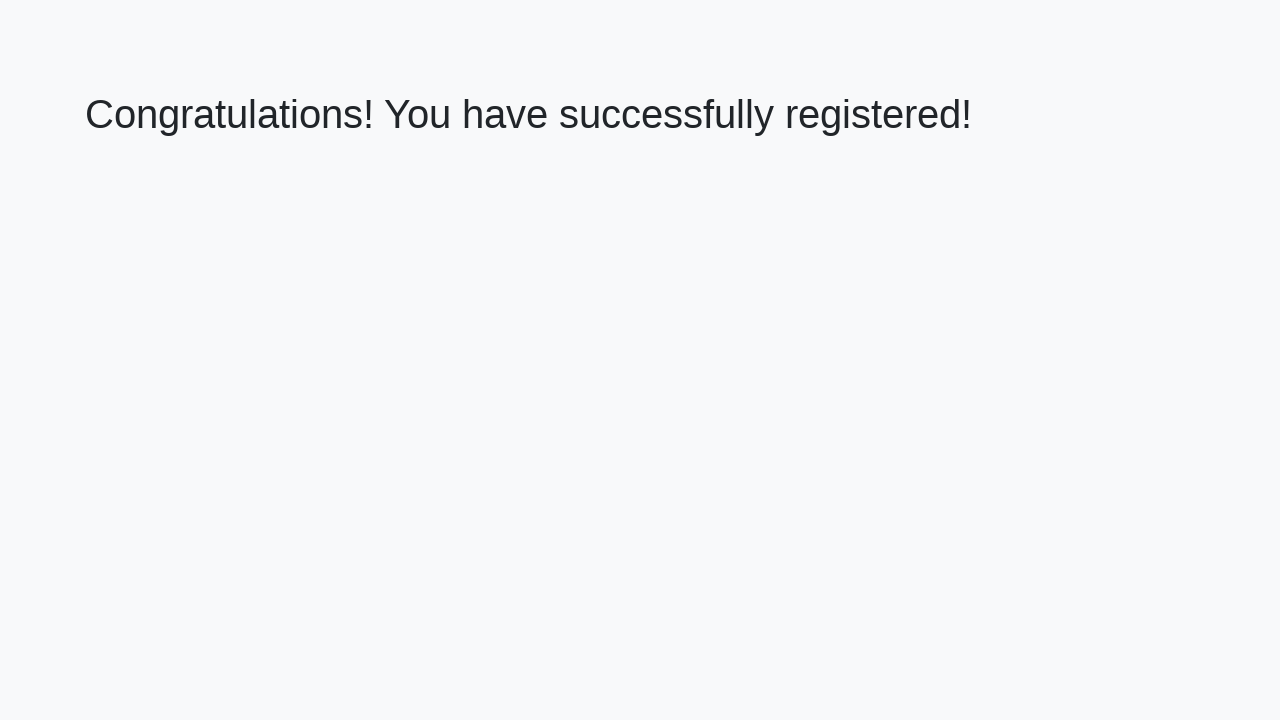

Verified success message: 'Congratulations! You have successfully registered!'
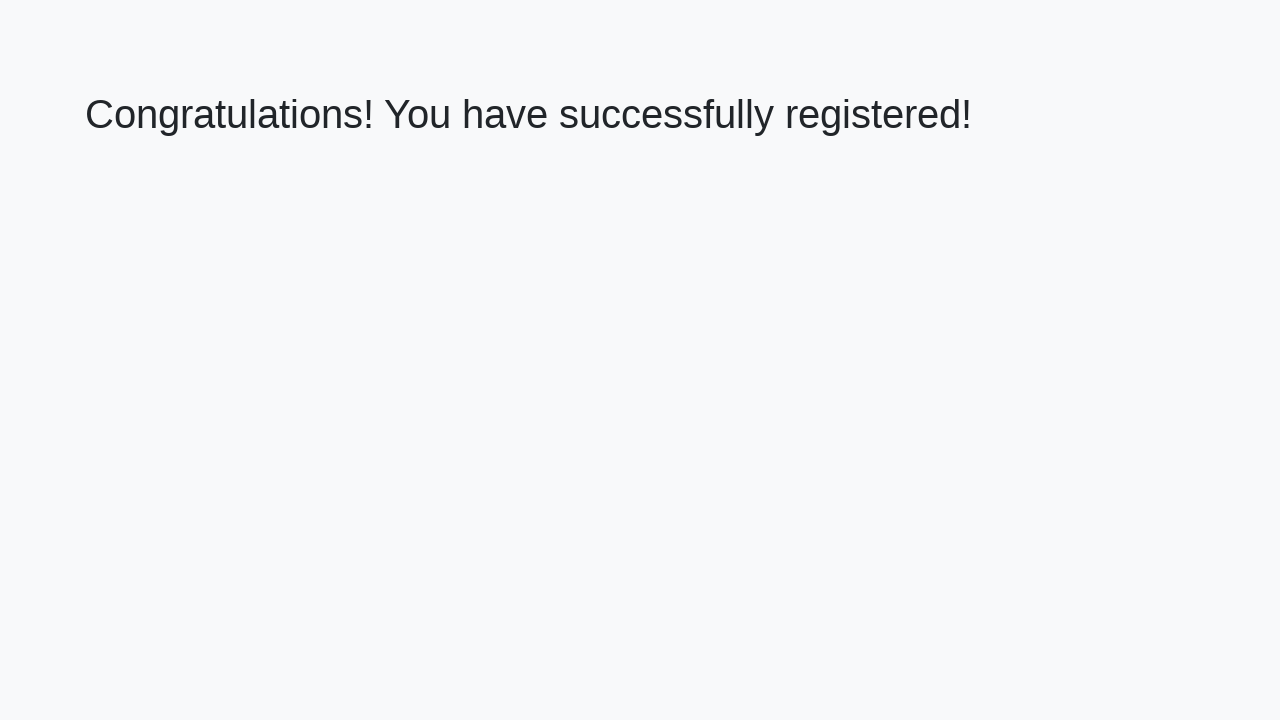

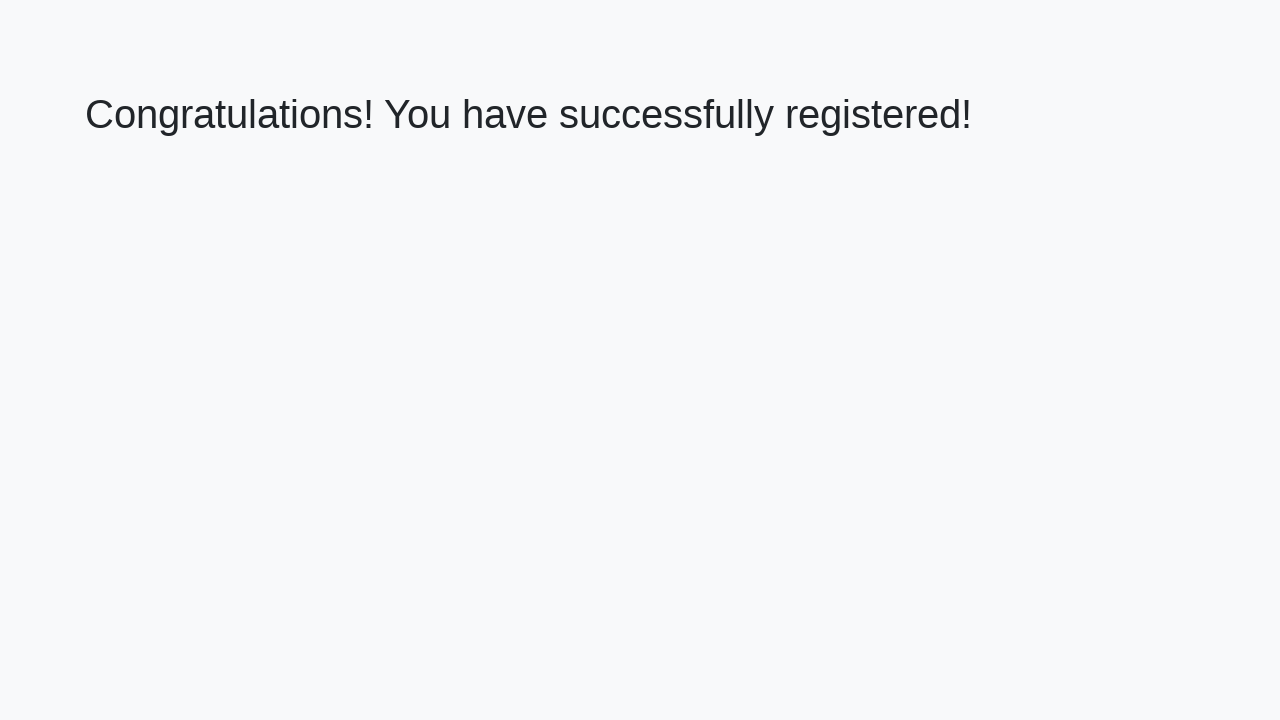